Tests selecting multiple skills from a dropdown to verify they are present in the form

Starting URL: https://demo.automationtesting.in/Register.html

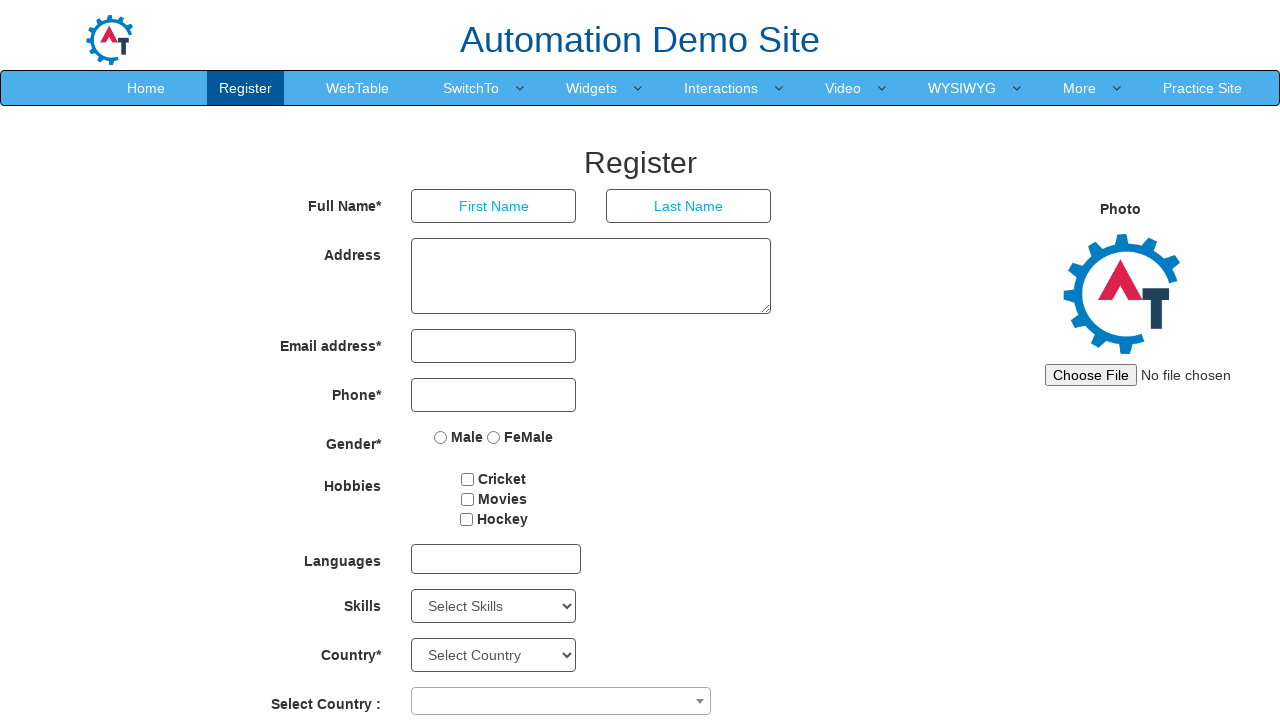

Navigated to registration page
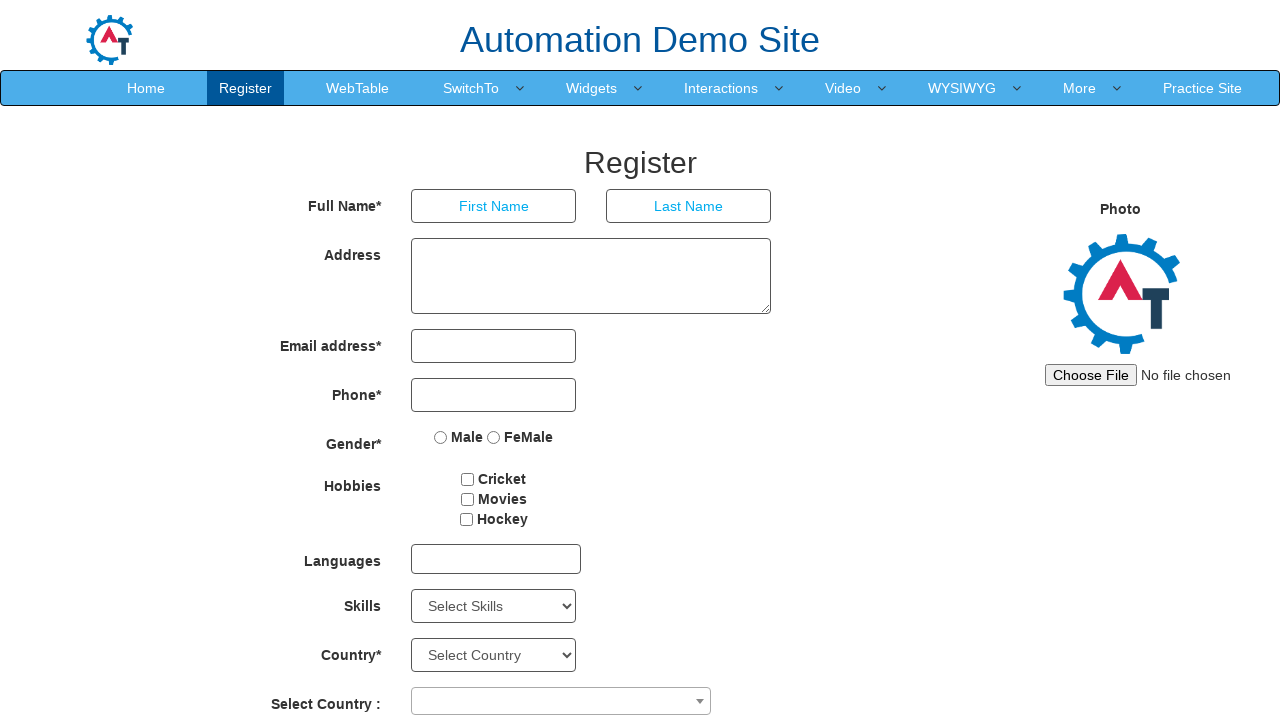

Selected skill 'C++' from dropdown on #Skills
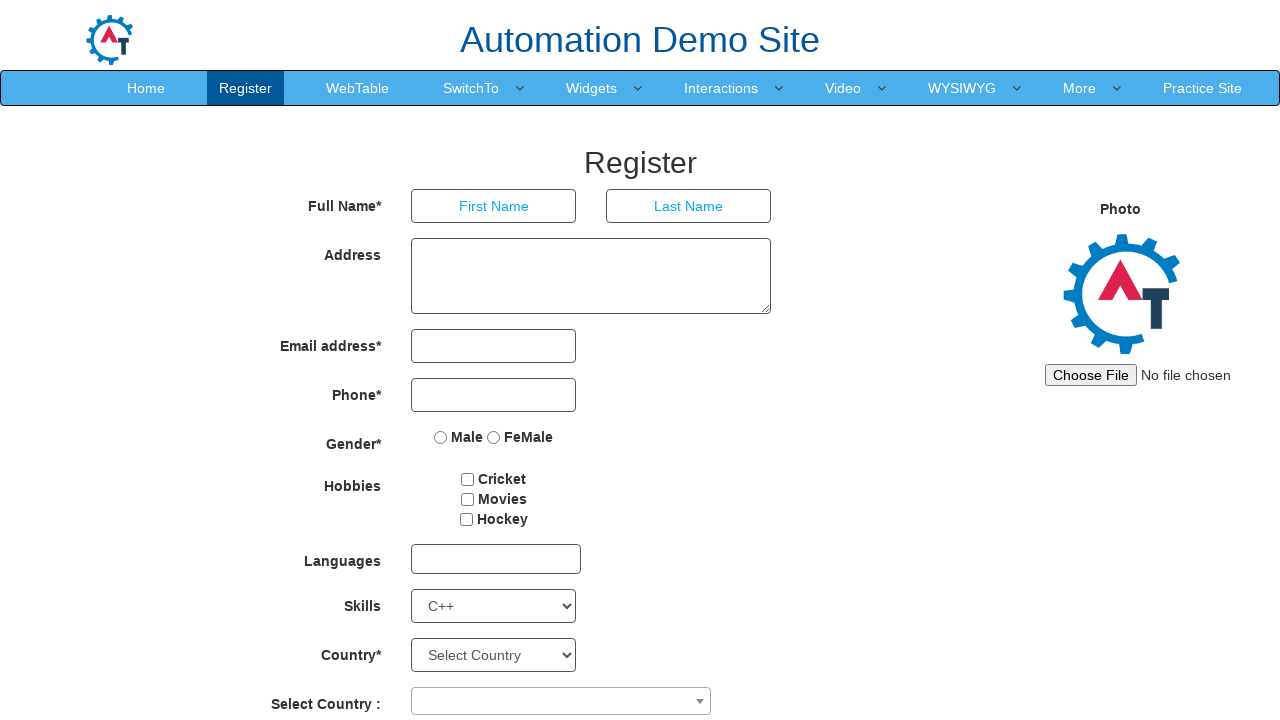

Selected skill 'Android' from dropdown on #Skills
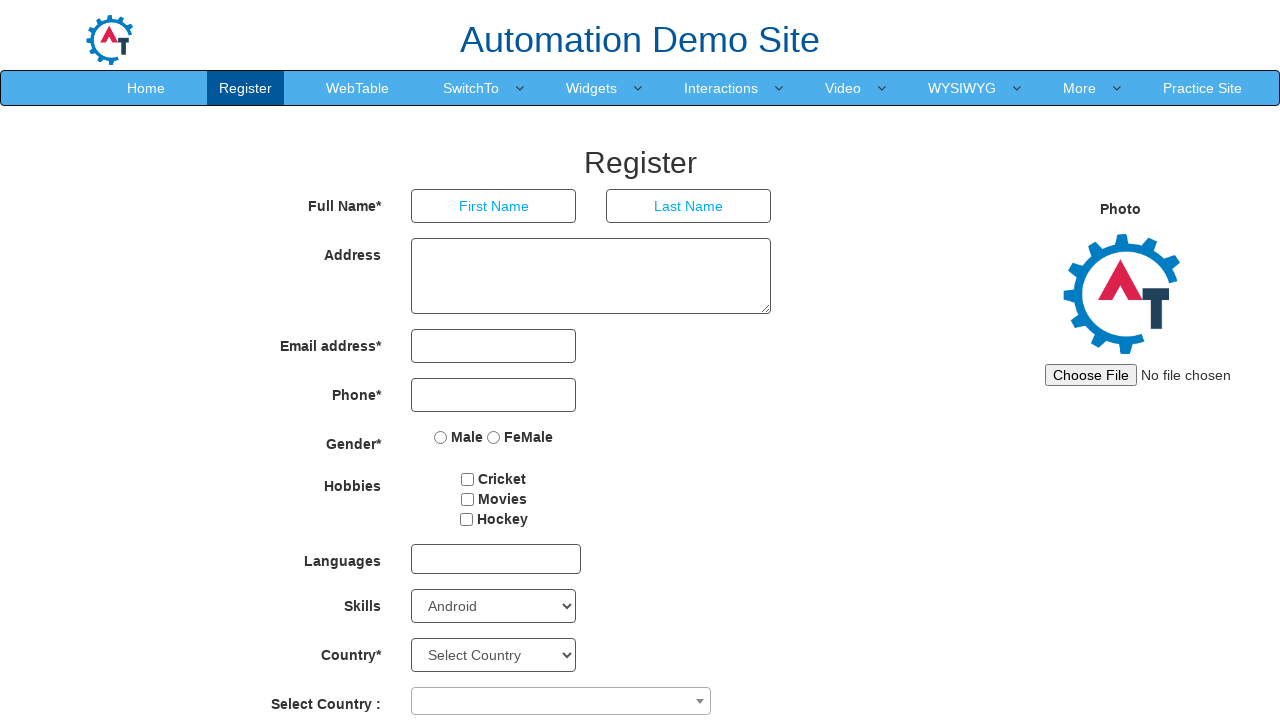

Selected skill 'Java' from dropdown on #Skills
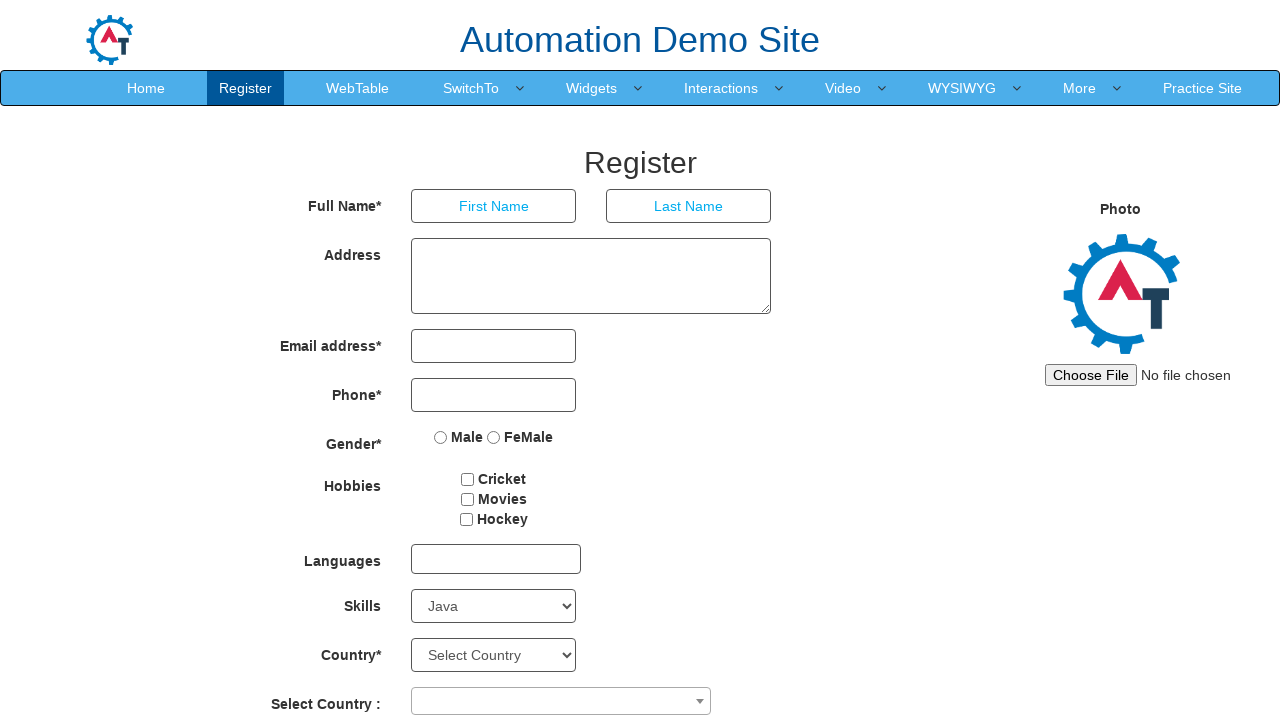

Selected skill 'SQL' from dropdown on #Skills
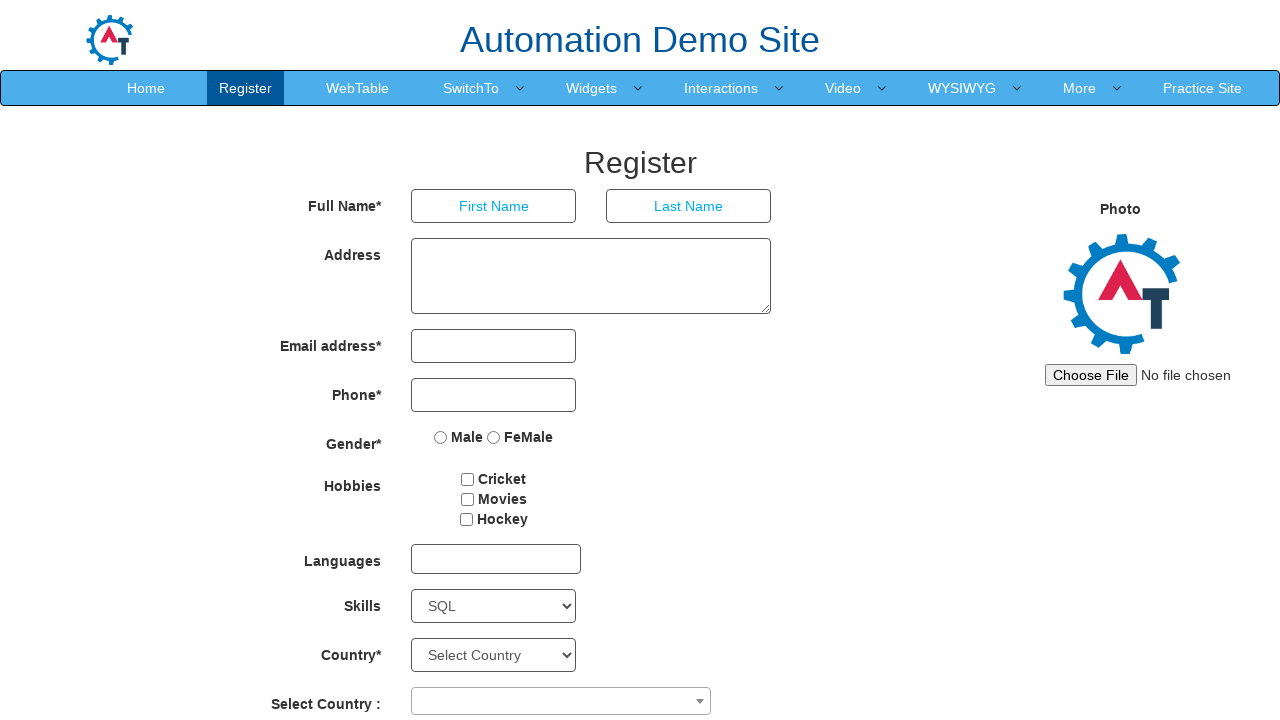

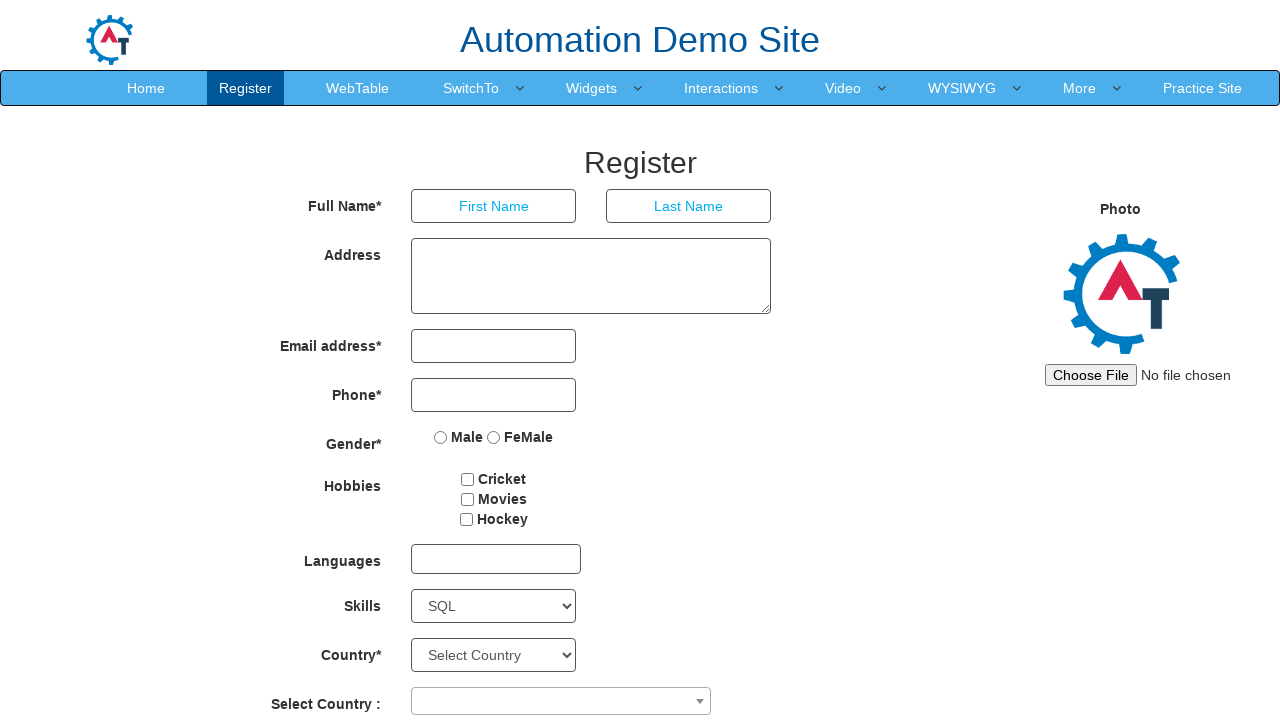